Tests editing a todo item by double-clicking, changing text, and pressing Enter

Starting URL: https://demo.playwright.dev/todomvc

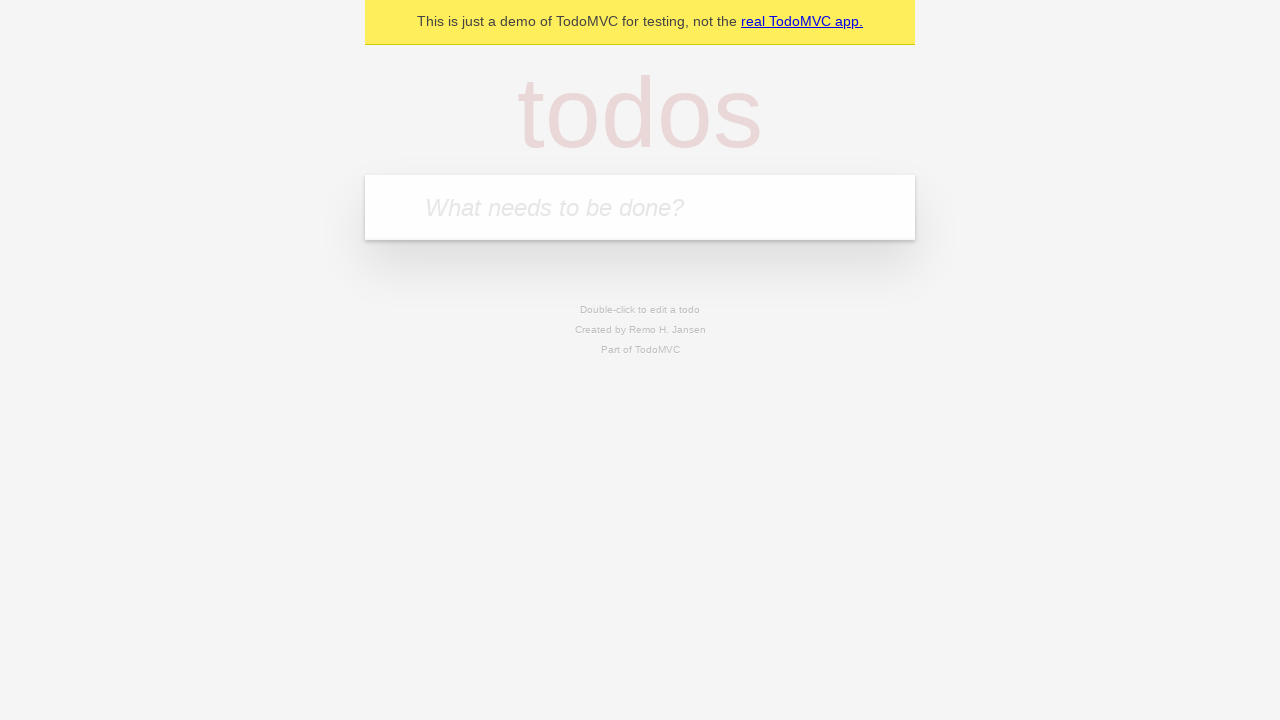

Filled todo input with 'buy some cheese' on internal:attr=[placeholder="What needs to be done?"i]
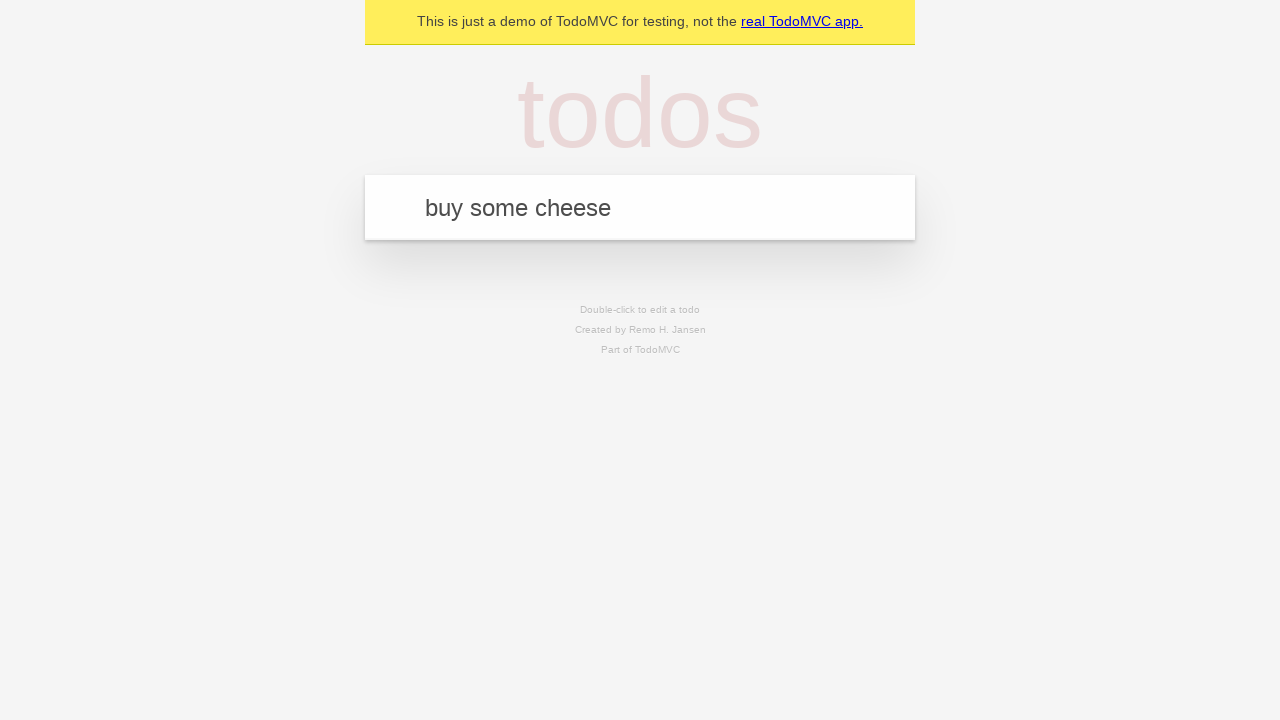

Pressed Enter to create todo 'buy some cheese' on internal:attr=[placeholder="What needs to be done?"i]
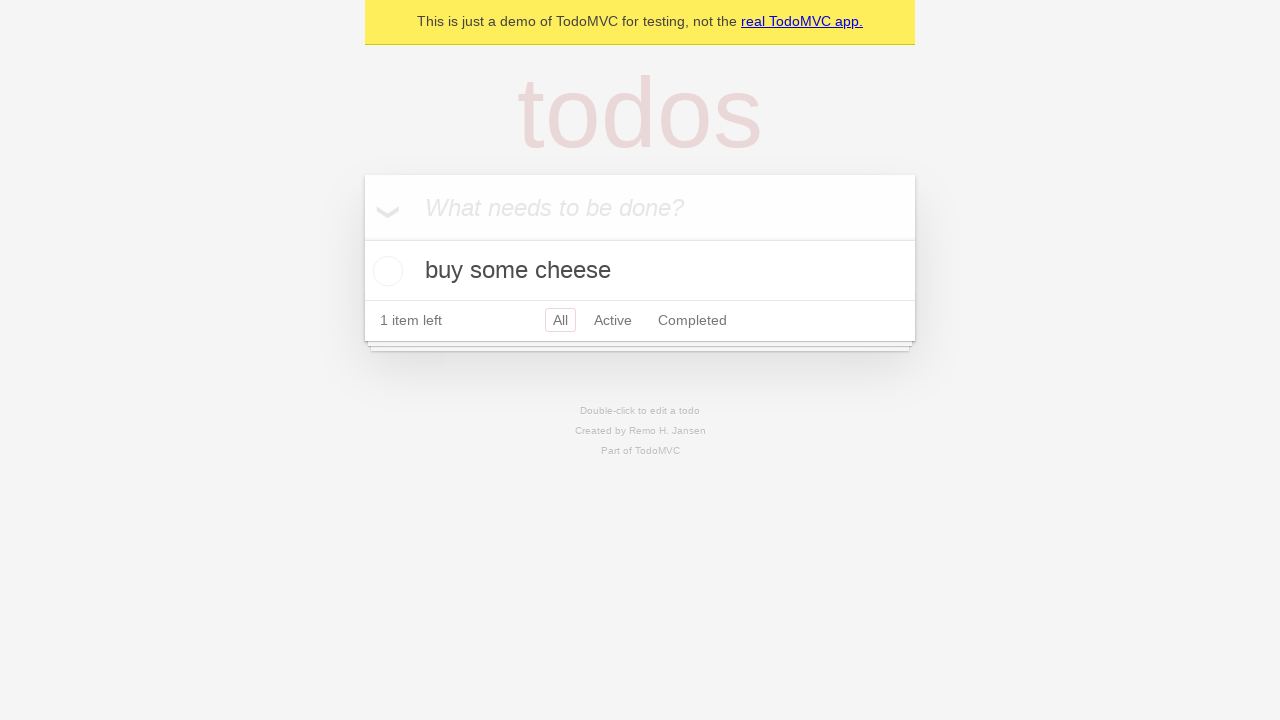

Filled todo input with 'feed the cat' on internal:attr=[placeholder="What needs to be done?"i]
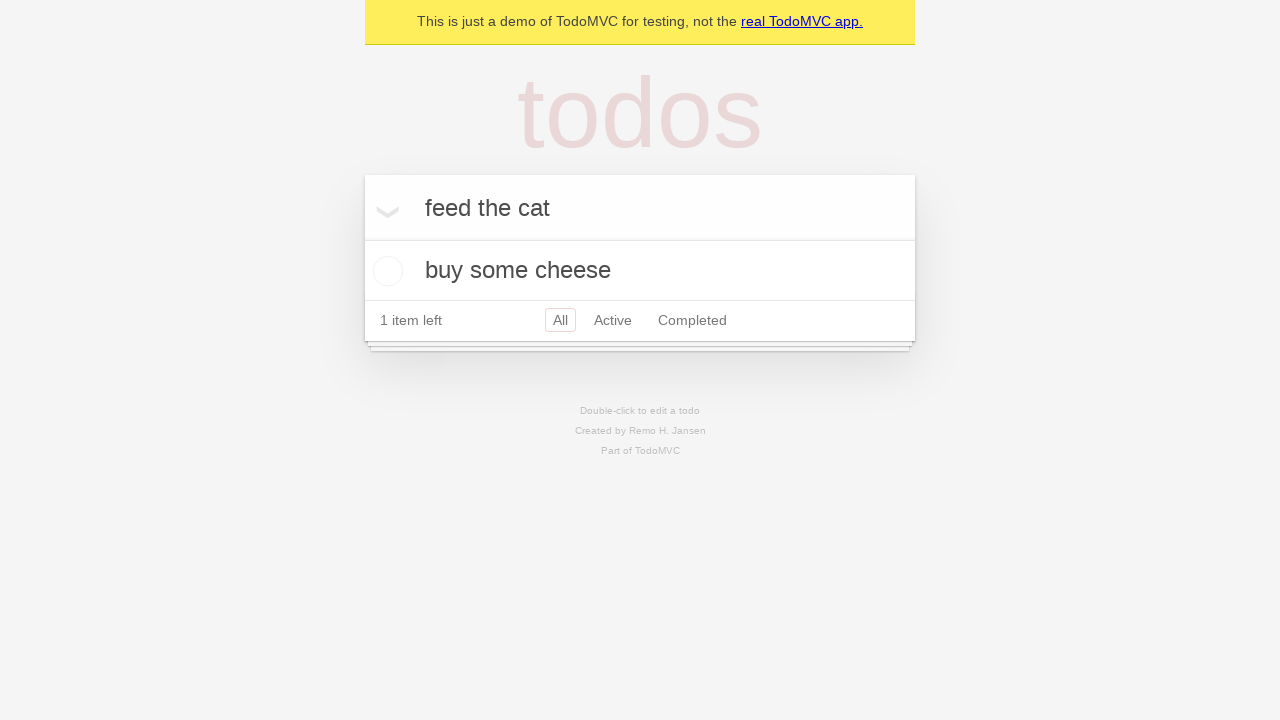

Pressed Enter to create todo 'feed the cat' on internal:attr=[placeholder="What needs to be done?"i]
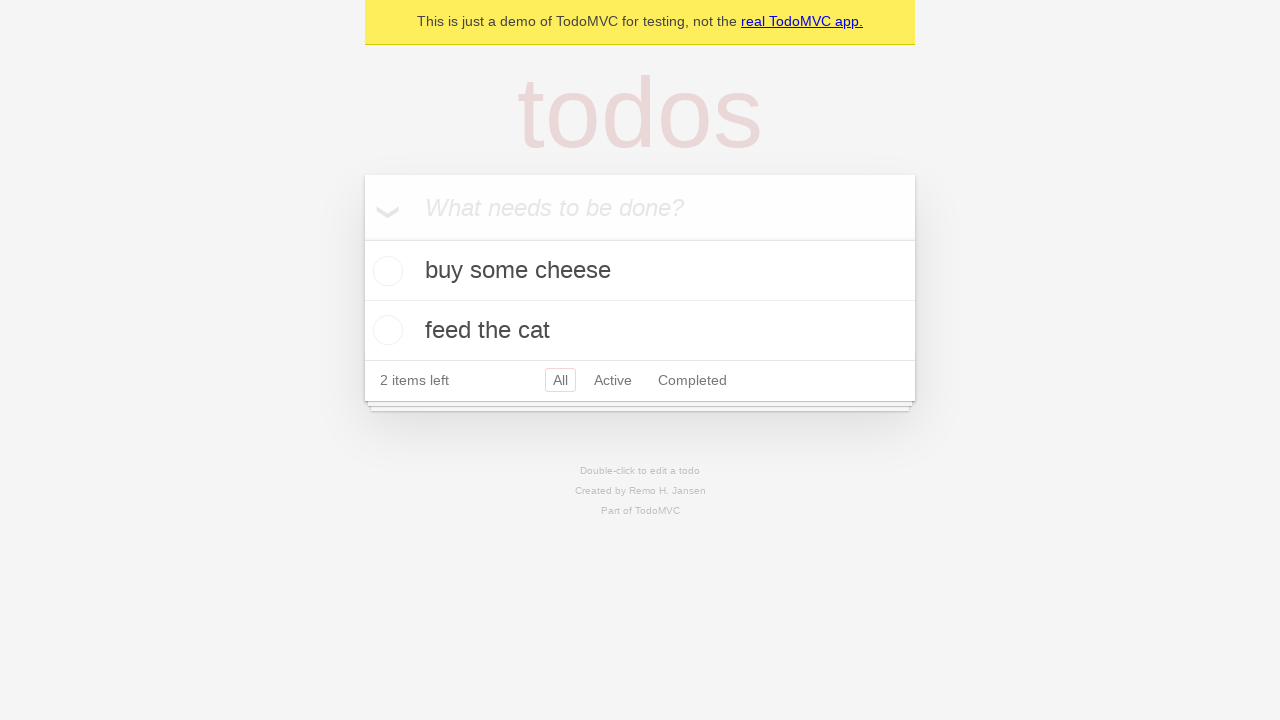

Filled todo input with 'book a doctors appointment' on internal:attr=[placeholder="What needs to be done?"i]
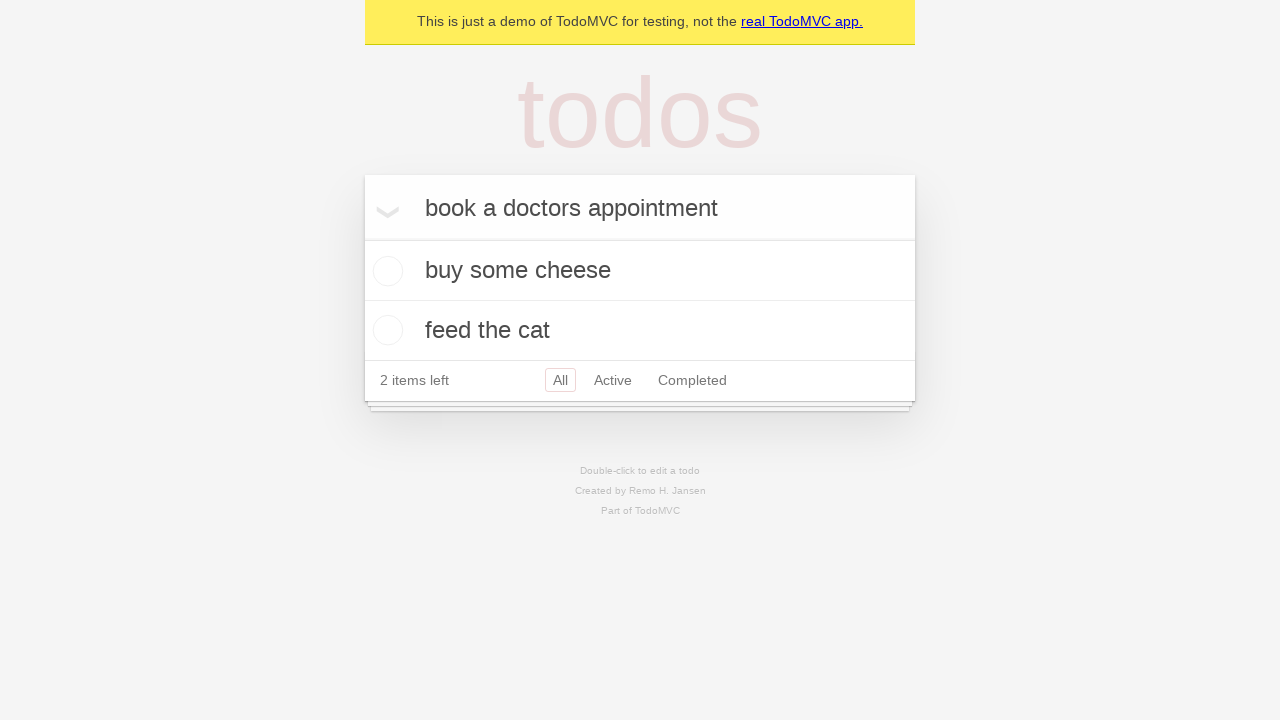

Pressed Enter to create todo 'book a doctors appointment' on internal:attr=[placeholder="What needs to be done?"i]
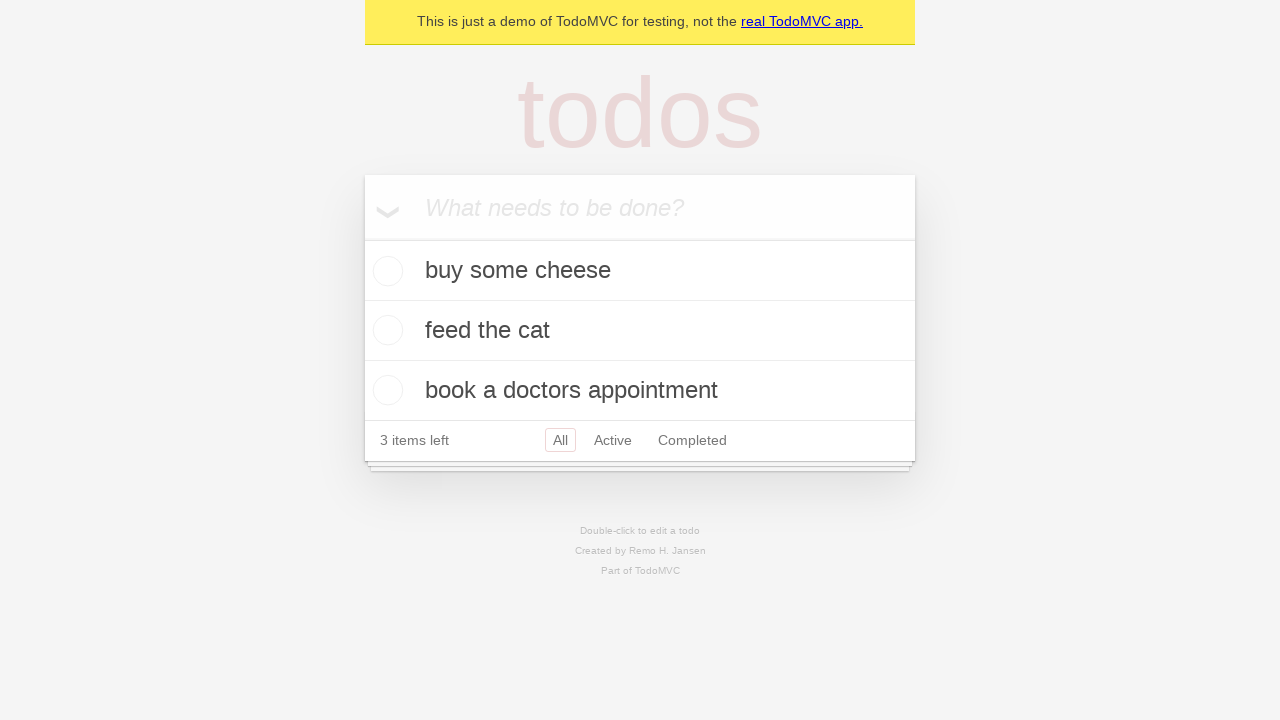

Double-clicked second todo item to enter edit mode at (640, 331) on internal:testid=[data-testid="todo-item"s] >> nth=1
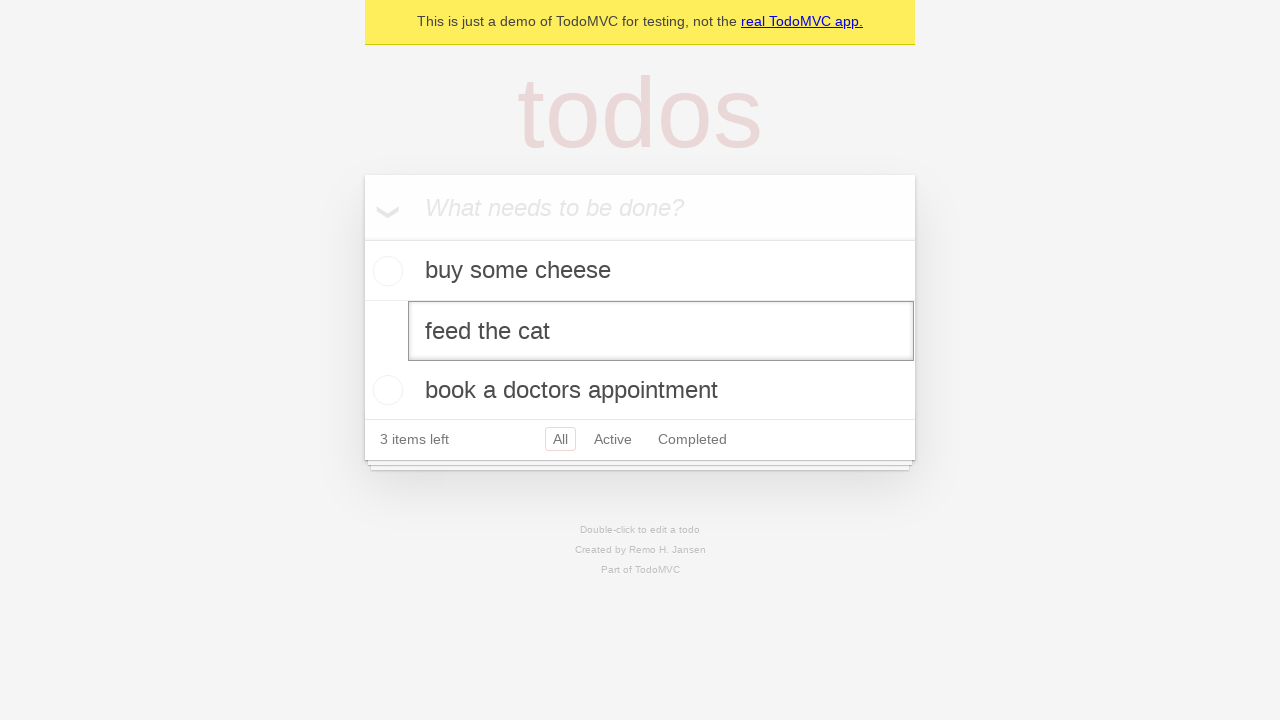

Filled edit input with new text 'buy some sausages' on internal:testid=[data-testid="todo-item"s] >> nth=1 >> internal:role=textbox[nam
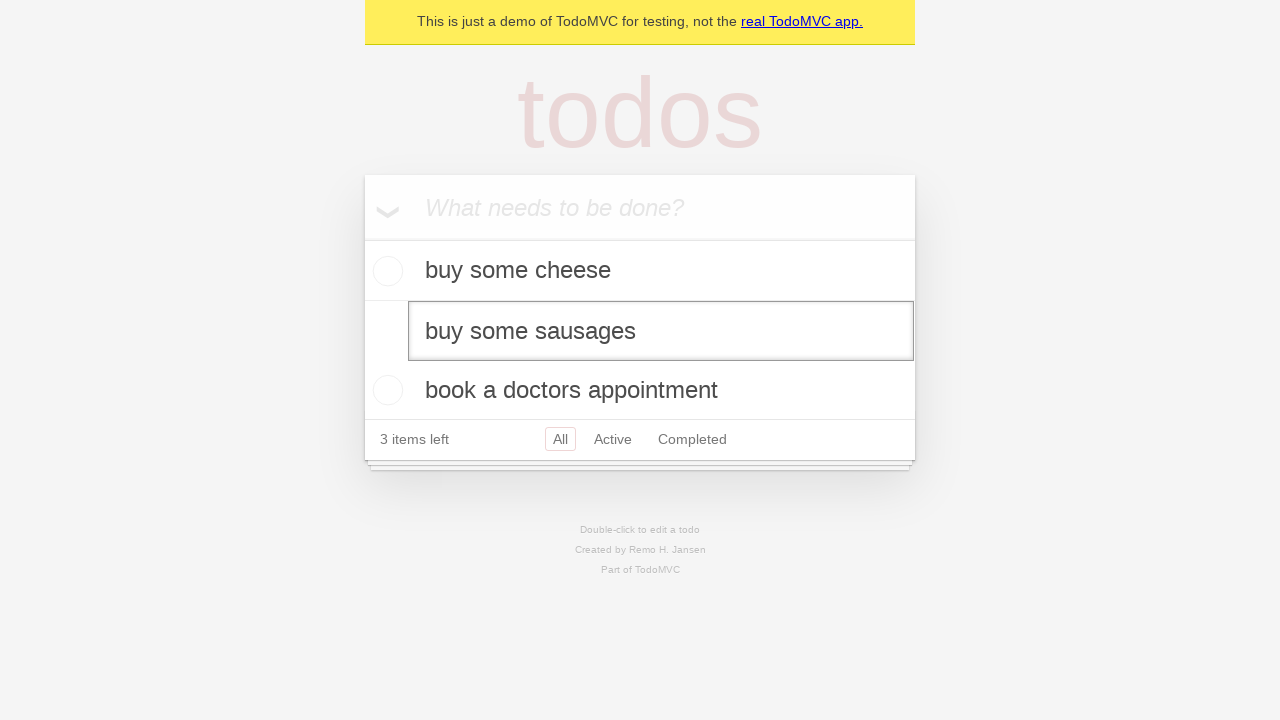

Pressed Enter to confirm todo edit on internal:testid=[data-testid="todo-item"s] >> nth=1 >> internal:role=textbox[nam
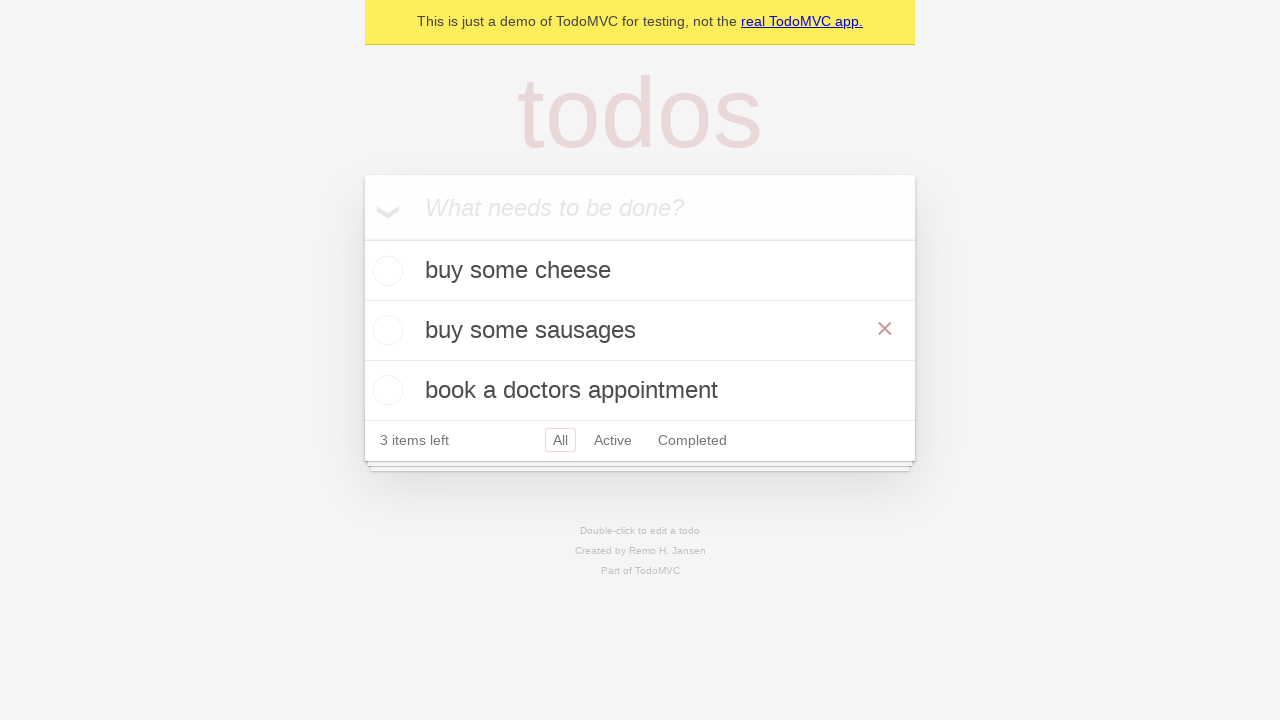

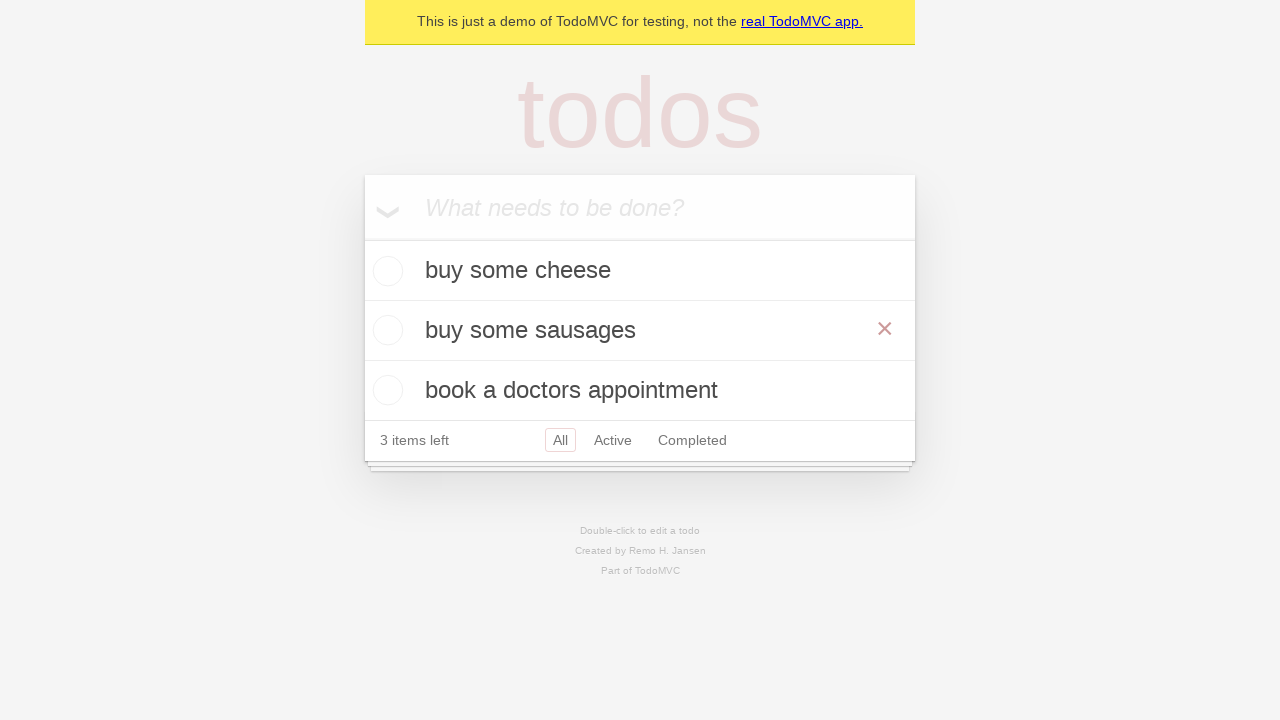